Navigates to the Mouse Over page from Chapter 3 and verifies the page loaded correctly

Starting URL: https://bonigarcia.dev/selenium-webdriver-java/

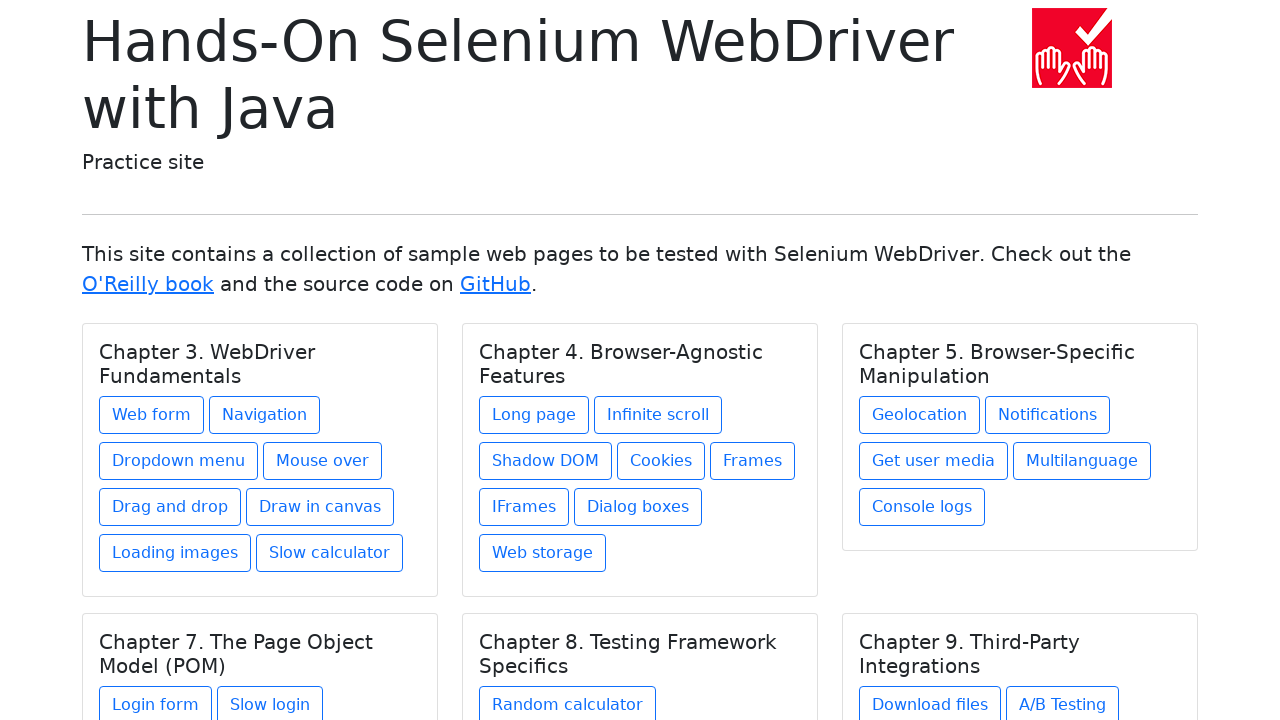

Navigated to Selenium WebDriver Java practice site homepage
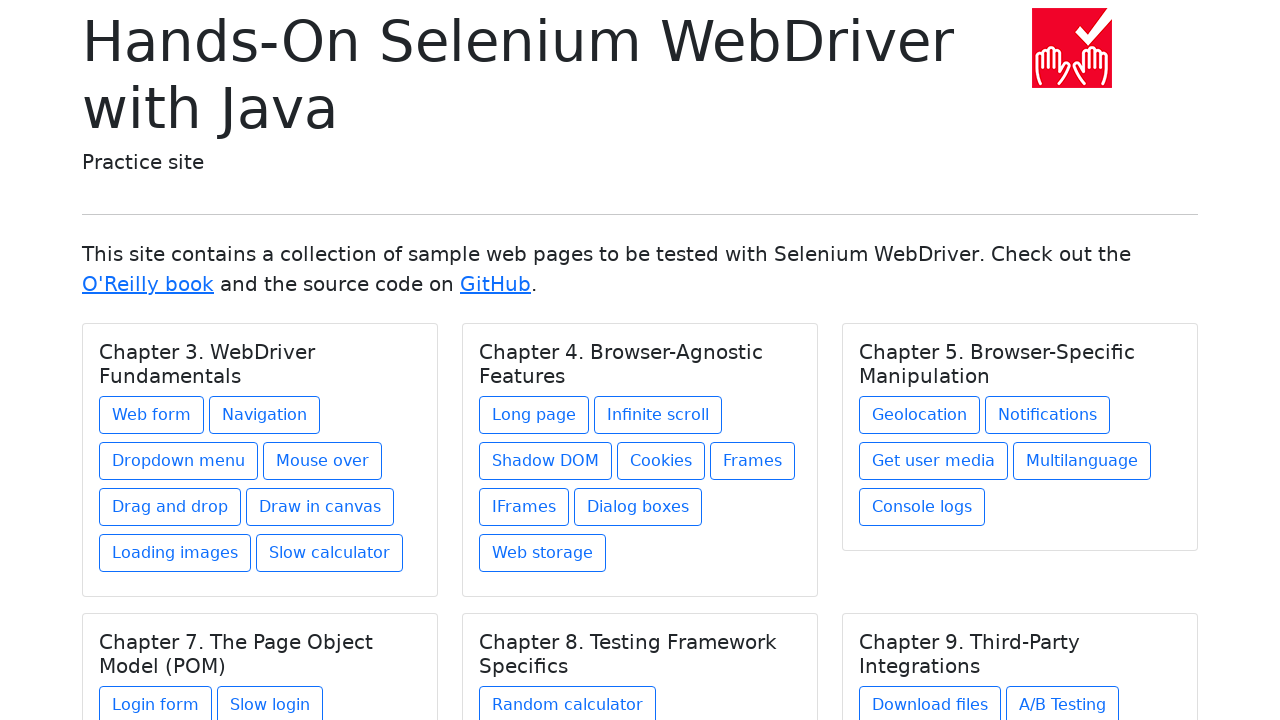

Clicked on the Mouse Over link under Chapter 3 at (322, 461) on xpath=//h5[text()='Chapter 3. WebDriver Fundamentals']/../a[@href='mouse-over.ht
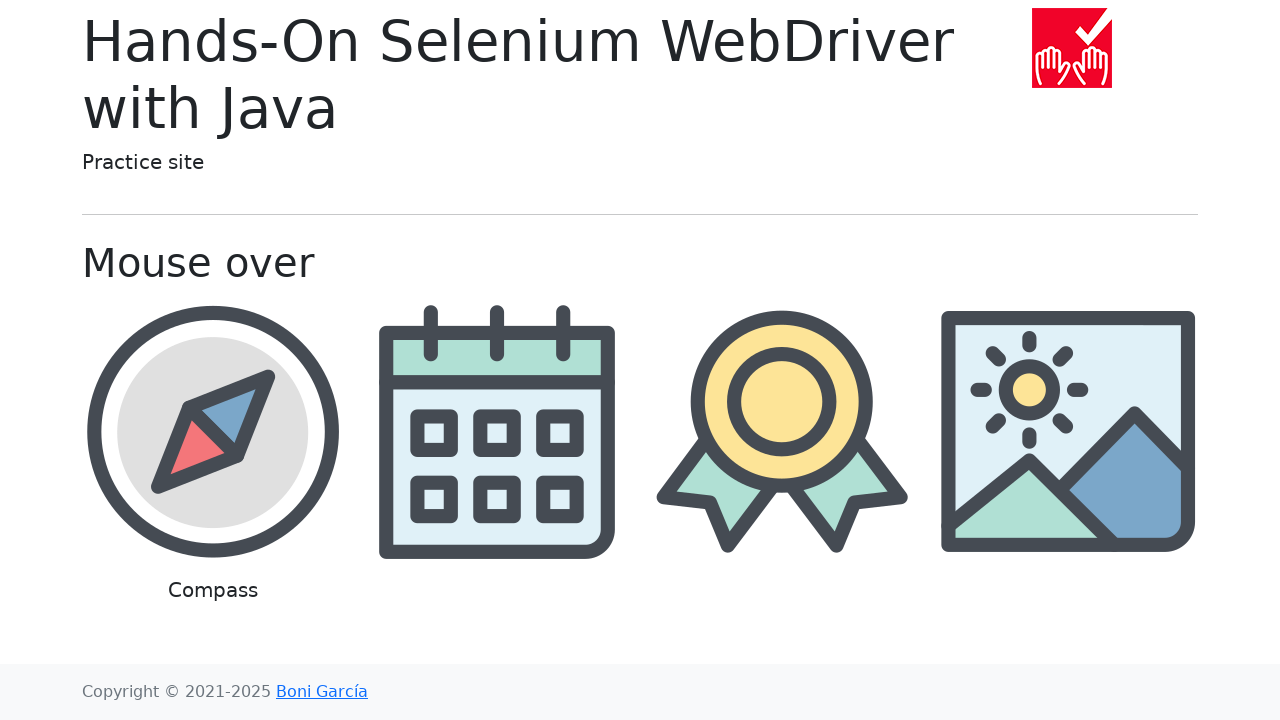

Mouse Over page loaded and verified with display-6 heading present
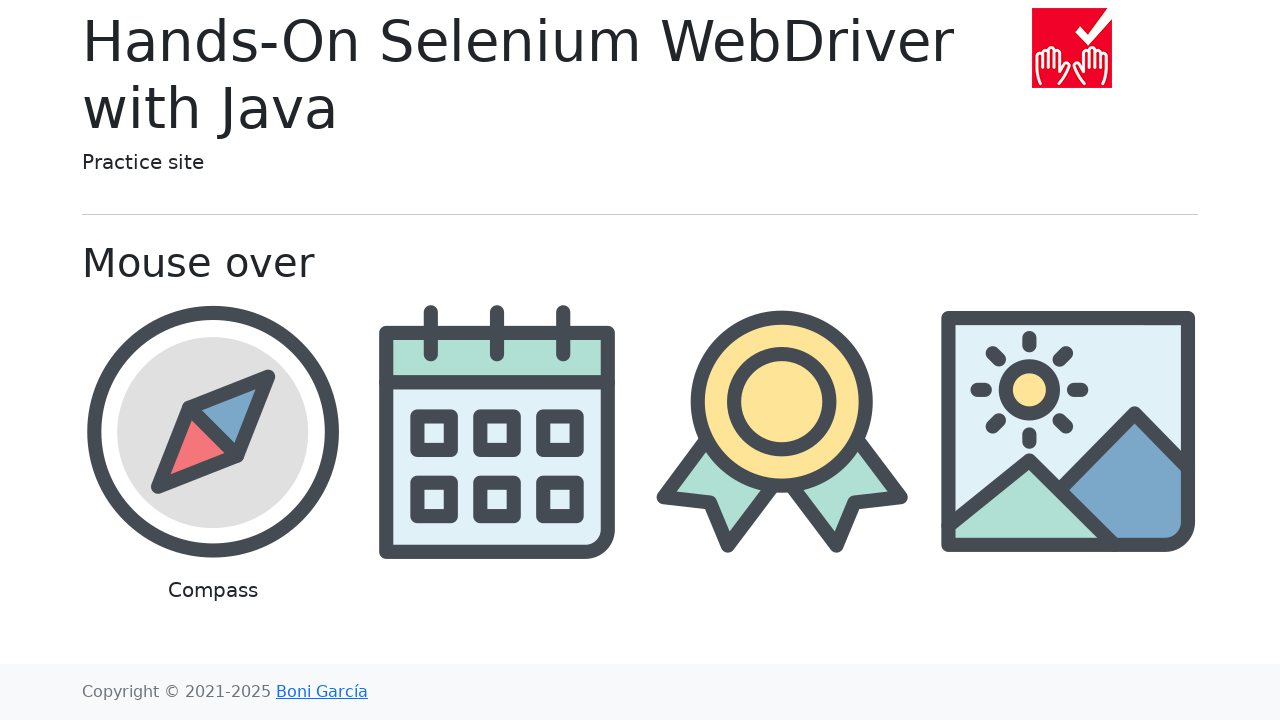

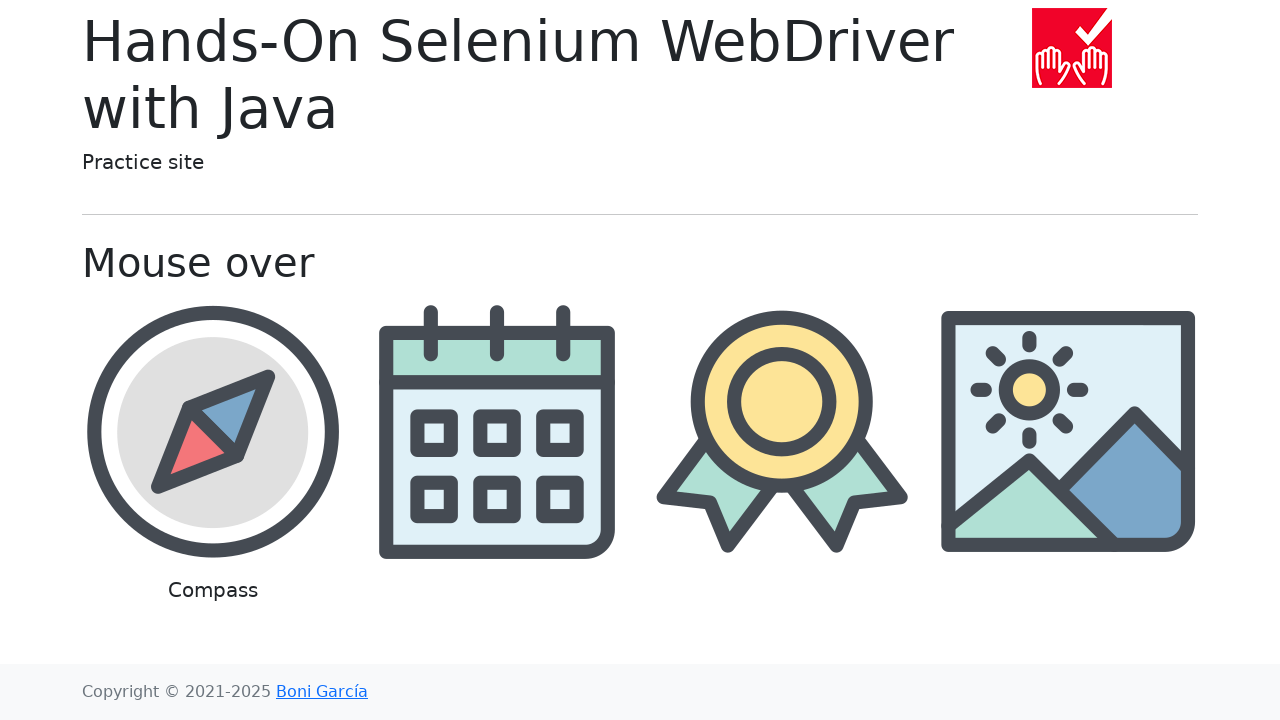